Navigates to Flipkart homepage and maximizes the browser window to verify the page loads correctly

Starting URL: https://www.flipkart.com/

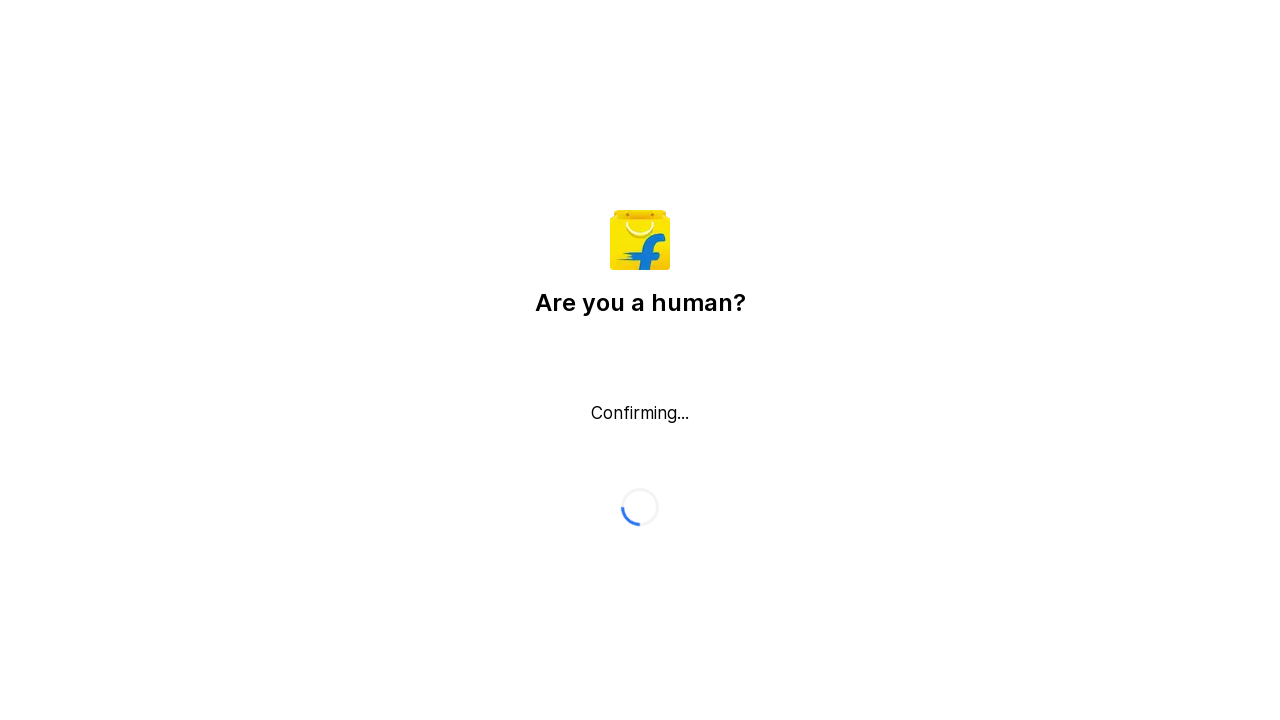

Set viewport size to 1920x1080 to maximize browser window
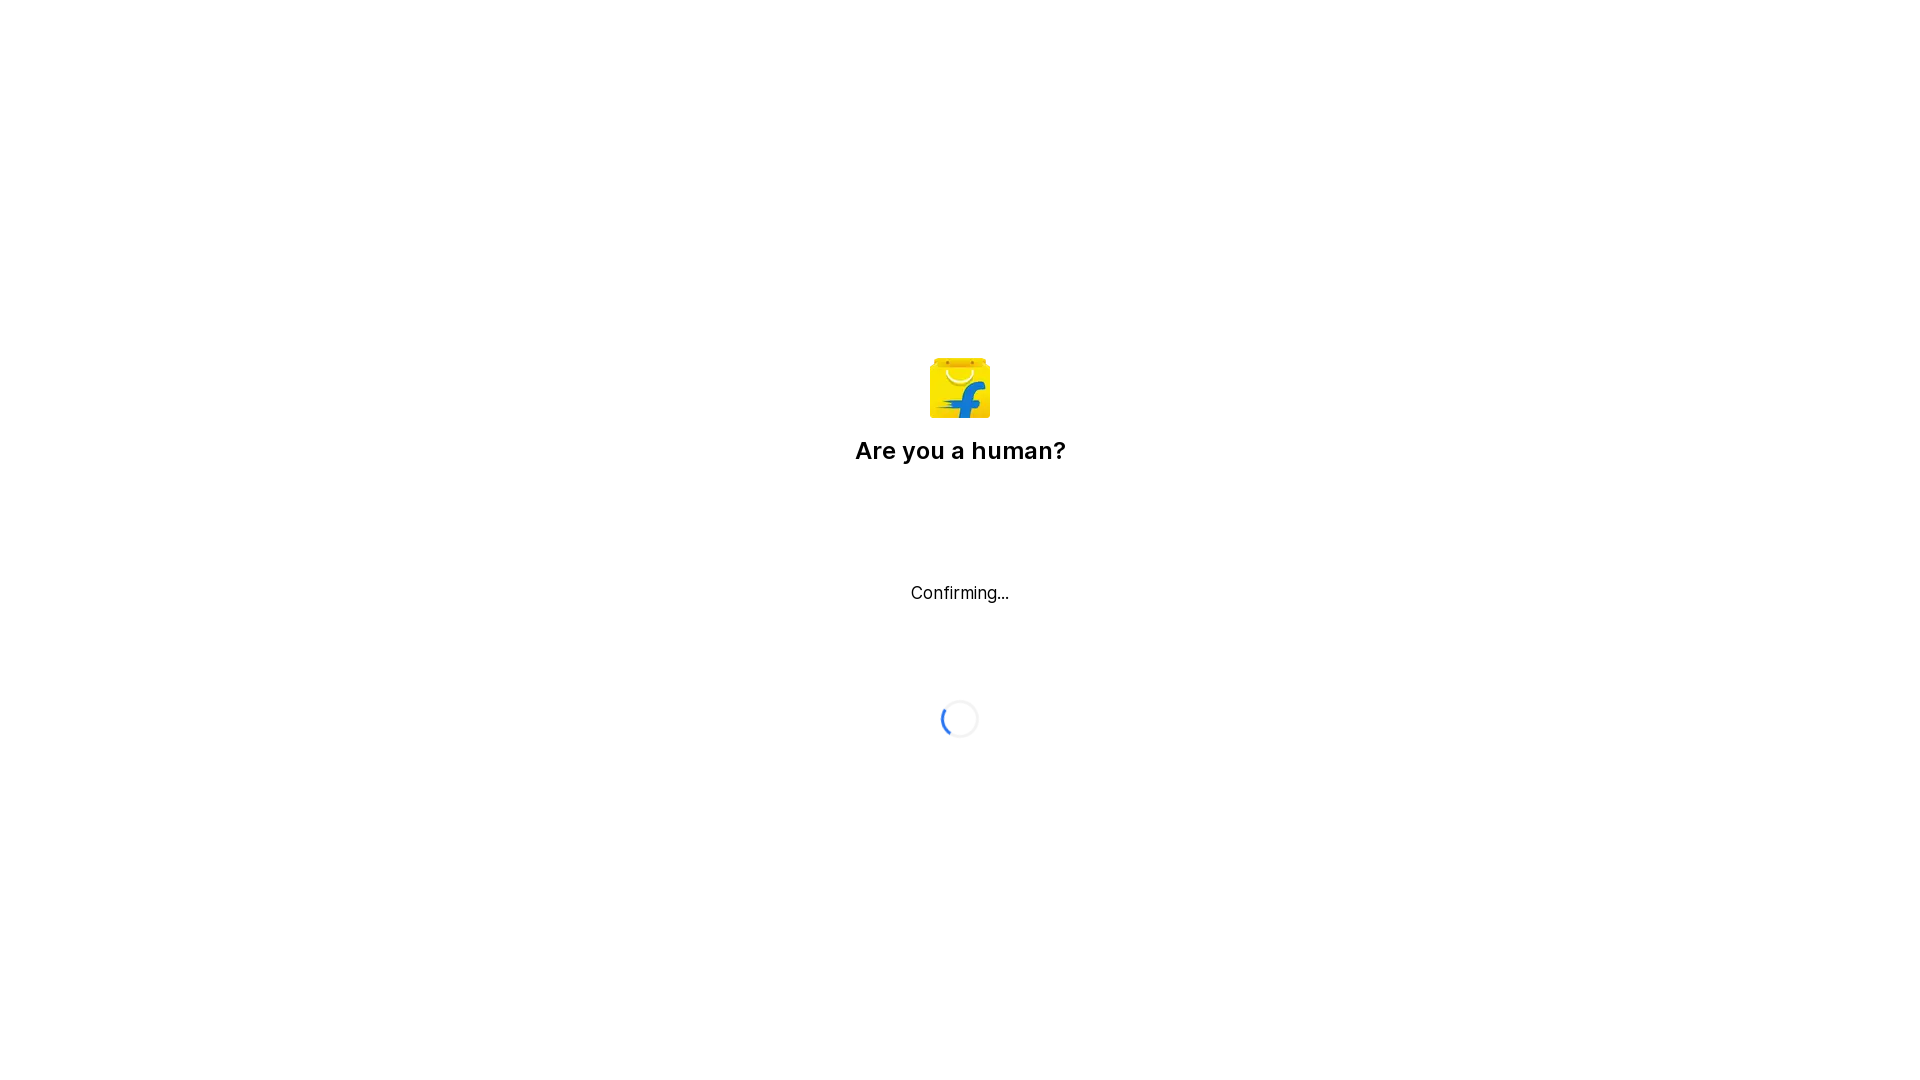

Flipkart homepage loaded and DOM content fully rendered
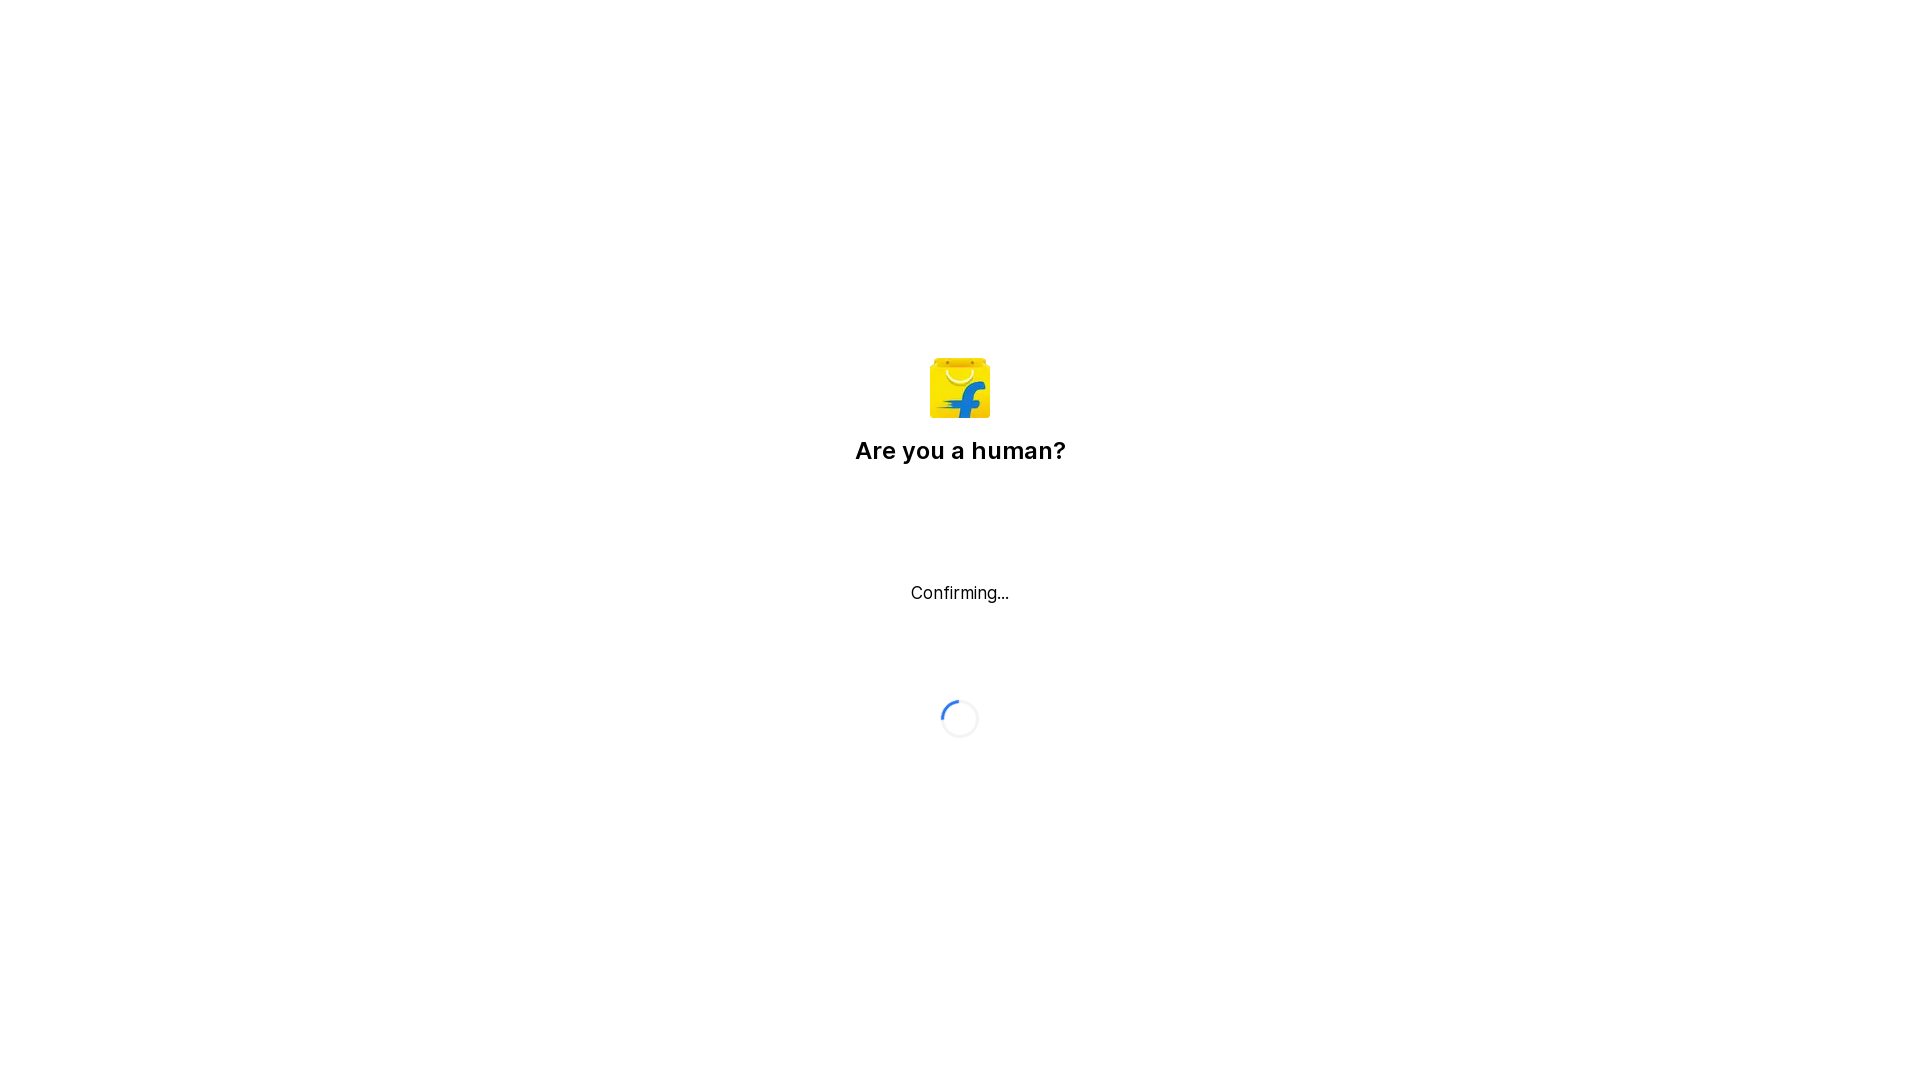

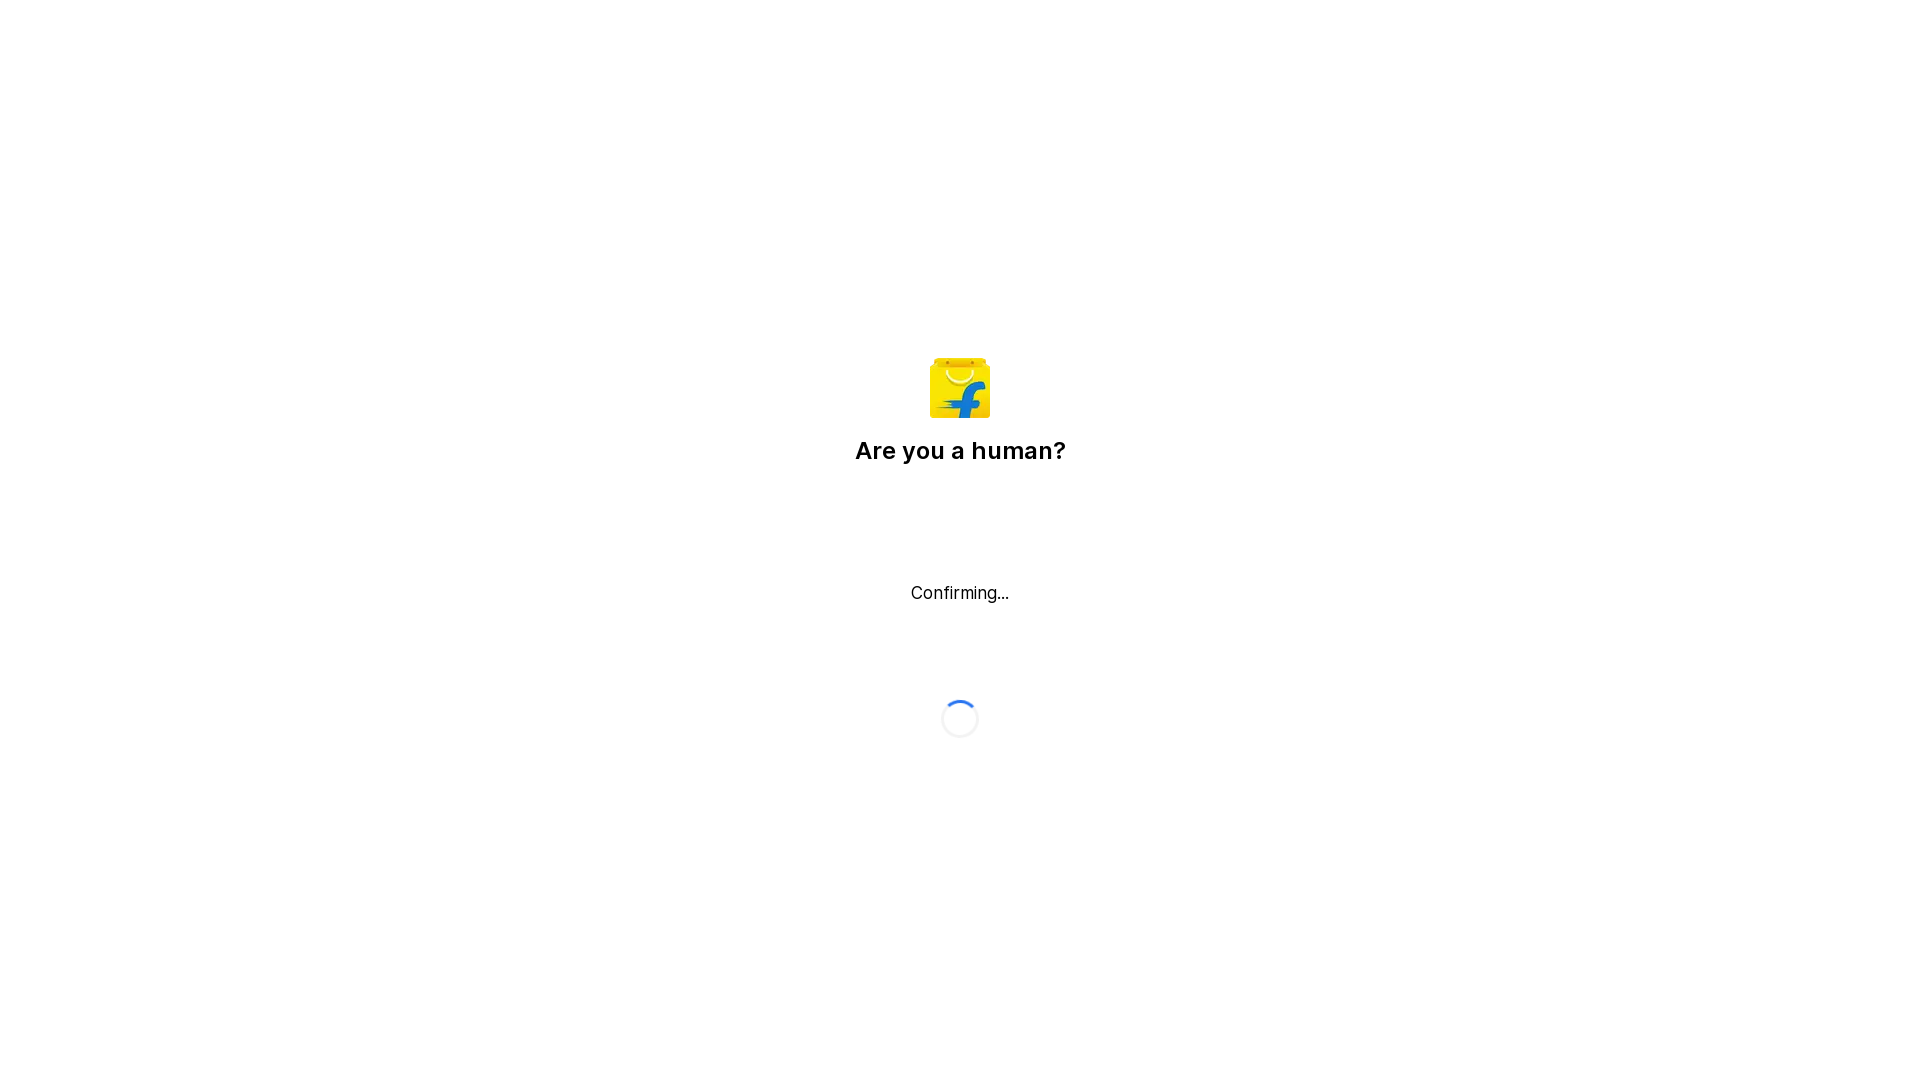